Navigates to the DemoBlaze homepage and clicks on the Monitors category to verify monitor products are displayed

Starting URL: https://www.demoblaze.com

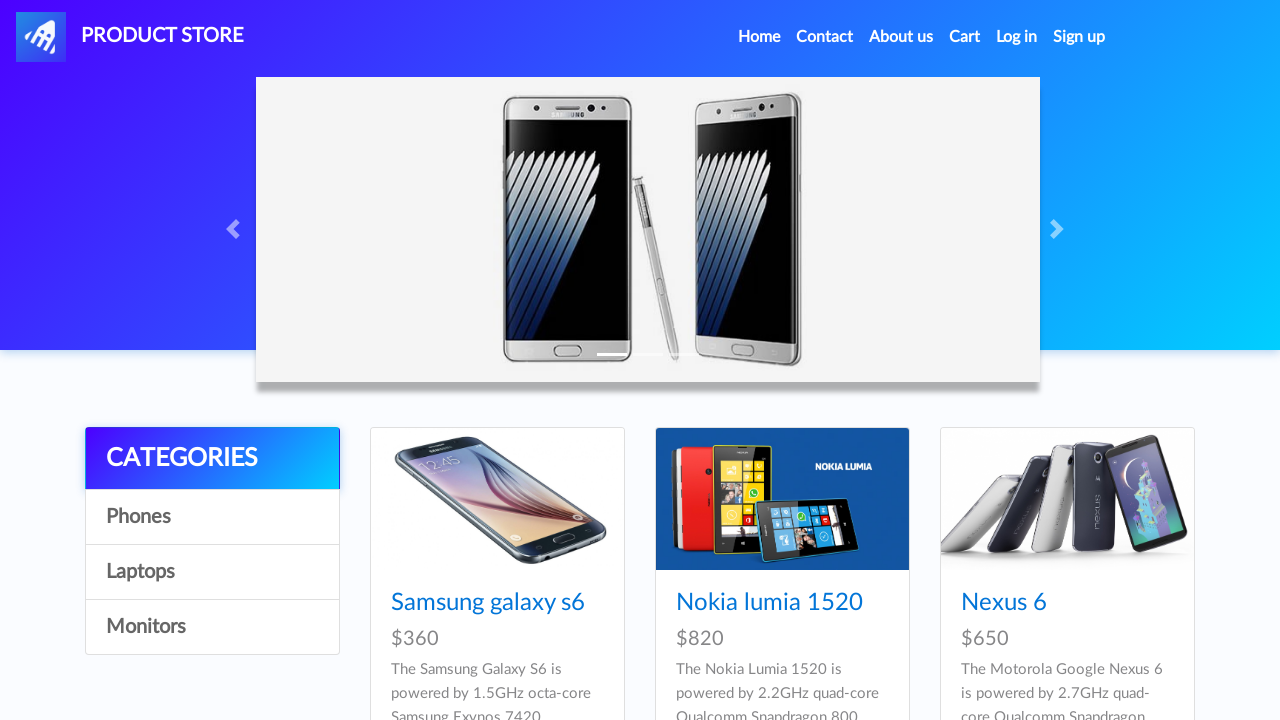

Dashboard loaded with product cards displayed
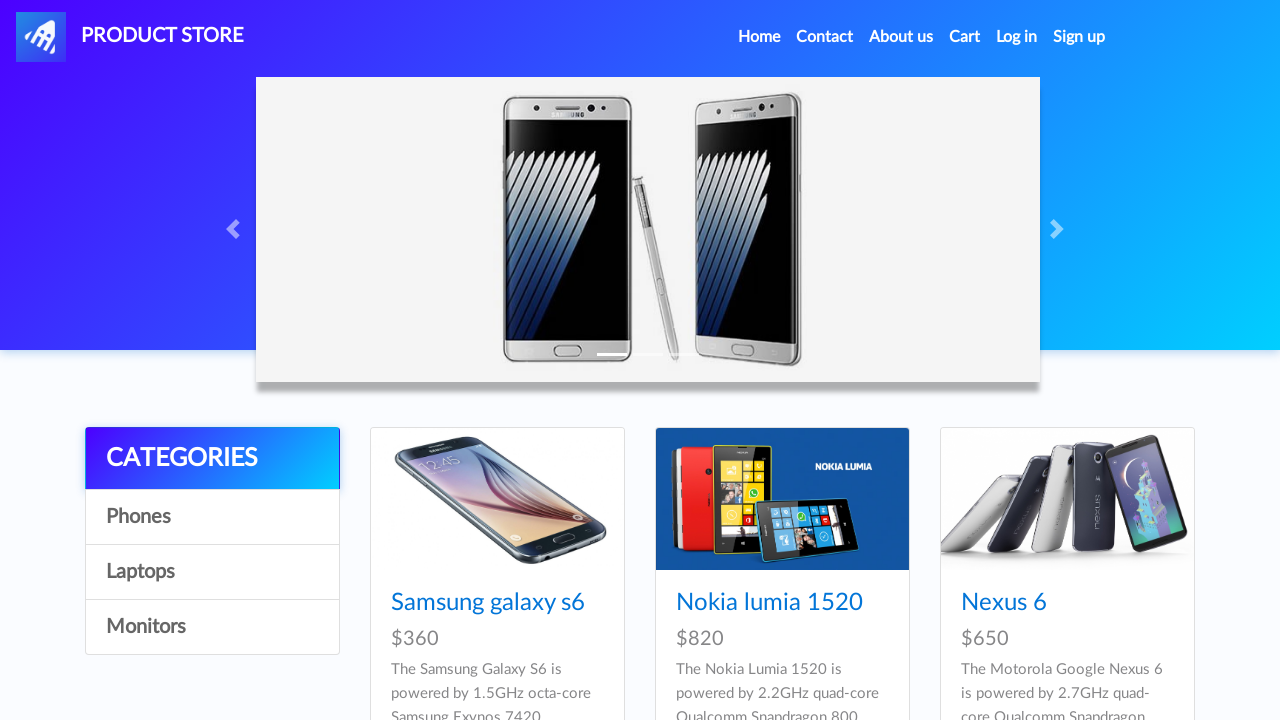

Clicked on Monitors category link at (212, 627) on a:has-text('Monitors')
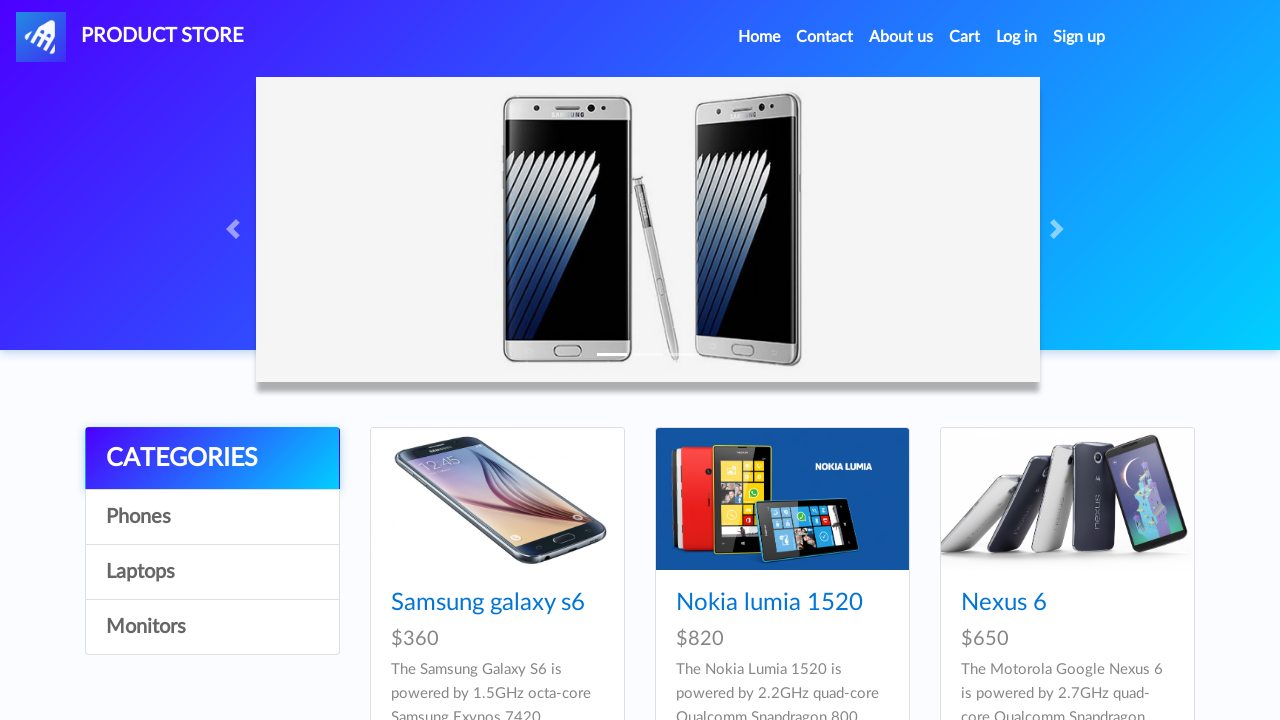

Monitor products loaded successfully
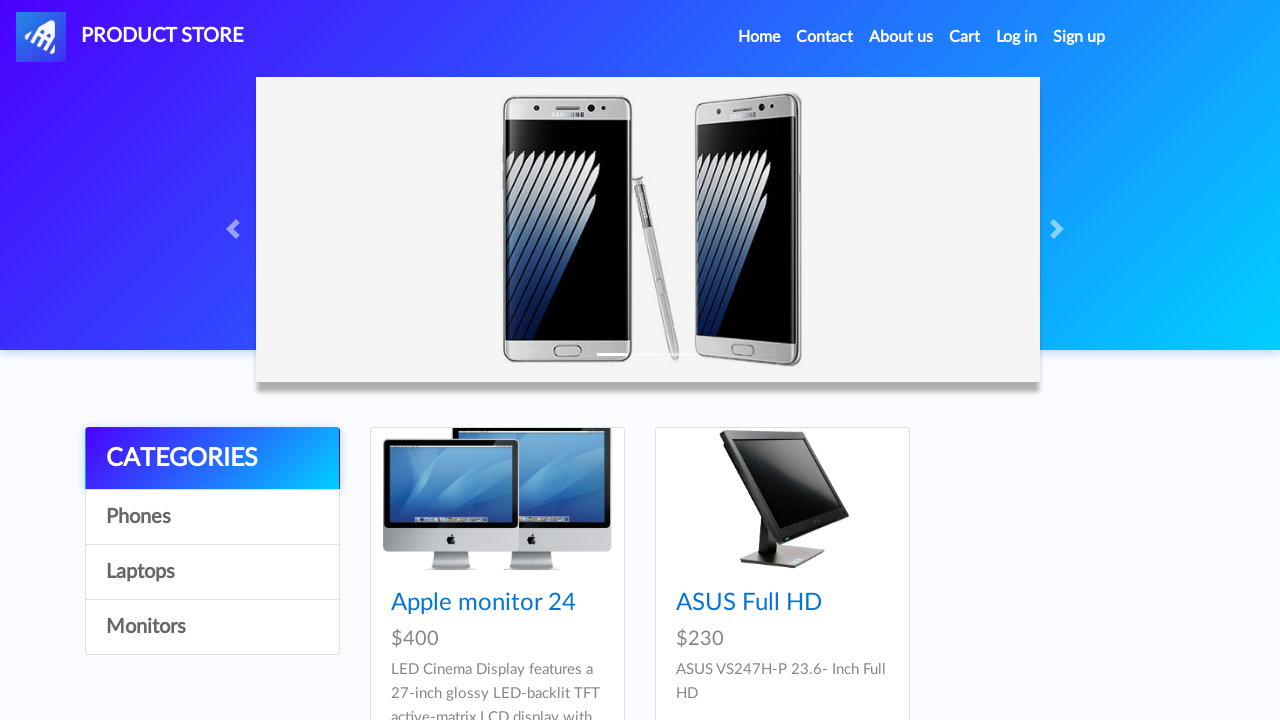

Product card titles are visible, confirming monitor products are displayed
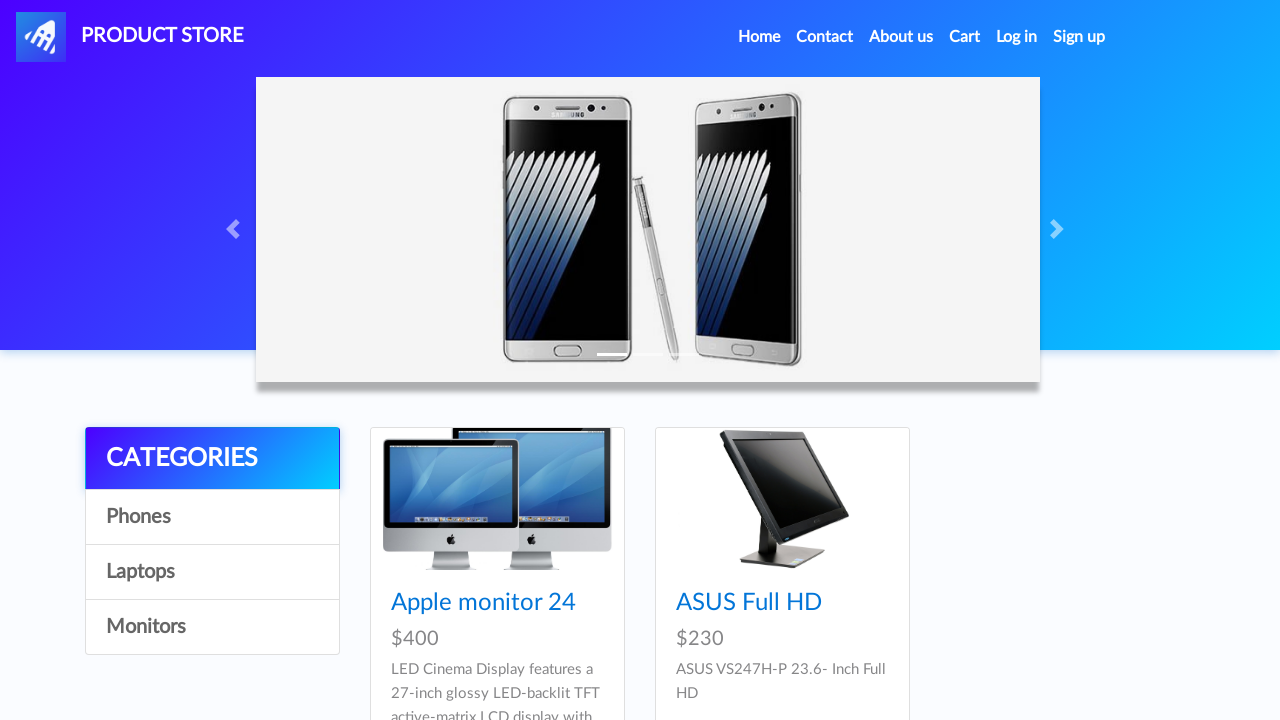

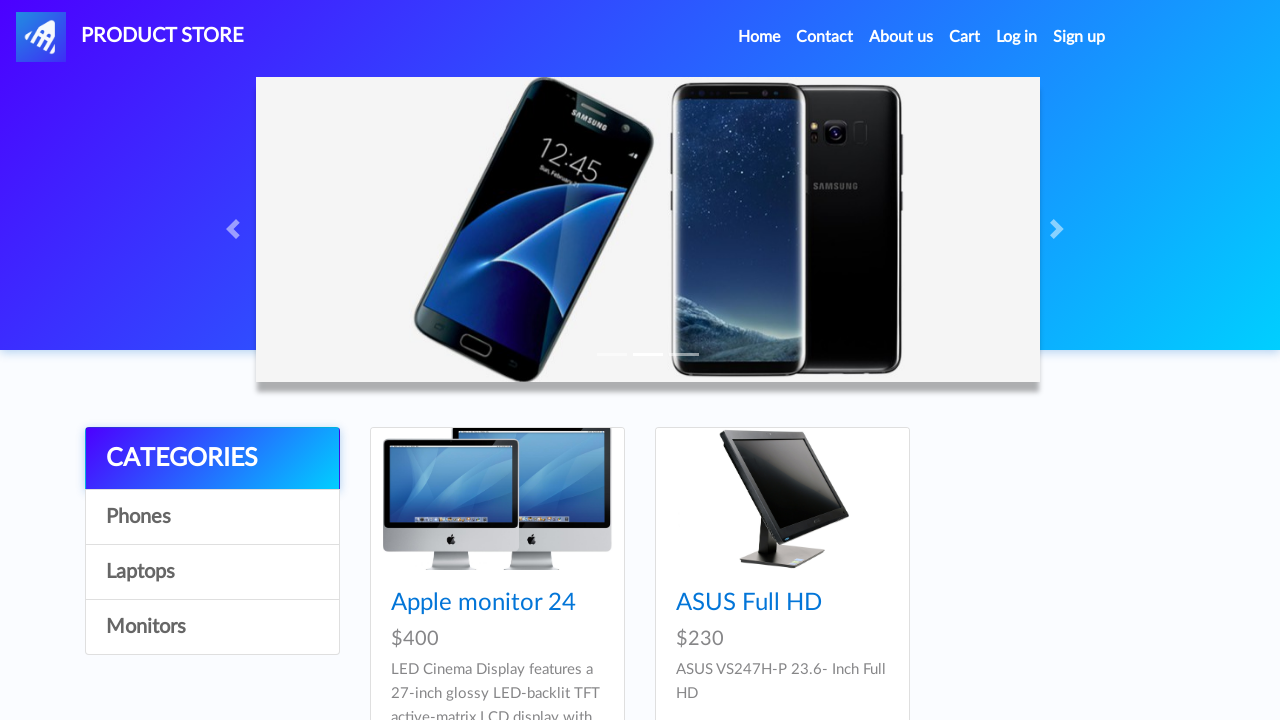